Tests editing a todo item by double-clicking it, changing the text, and pressing Enter

Starting URL: https://demo.playwright.dev/todomvc

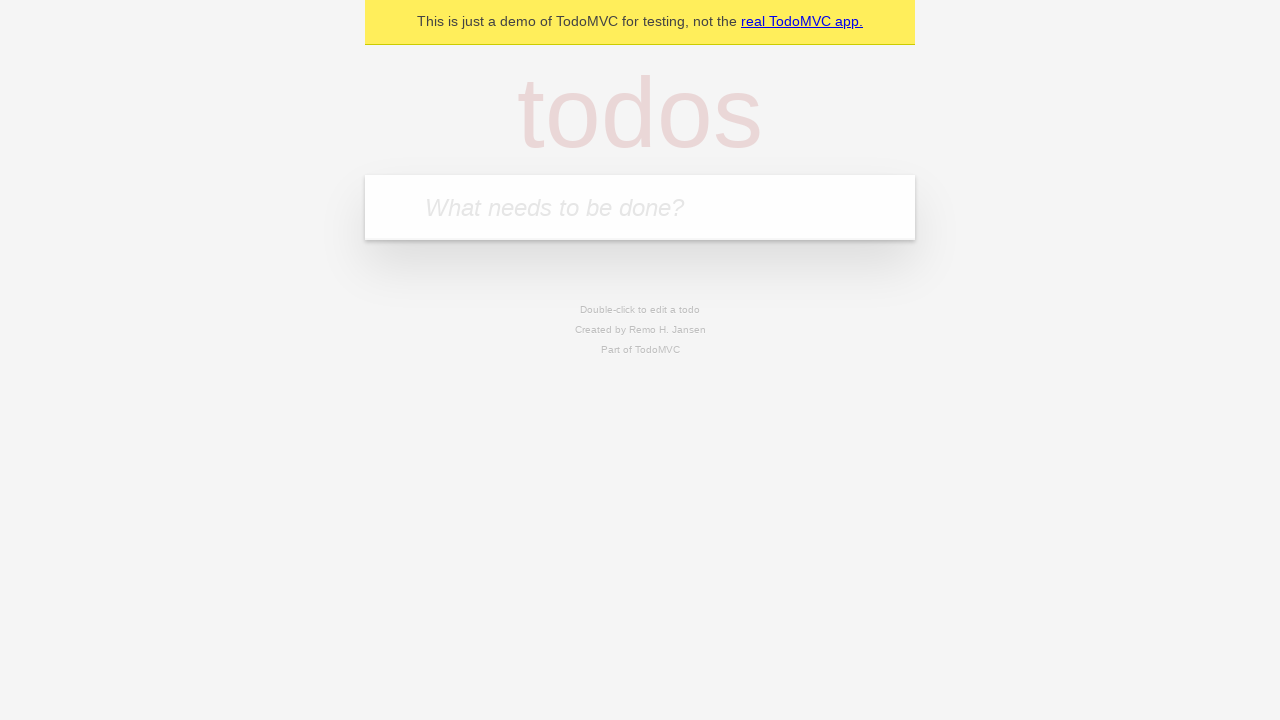

Located the todo input field with placeholder 'What needs to be done?'
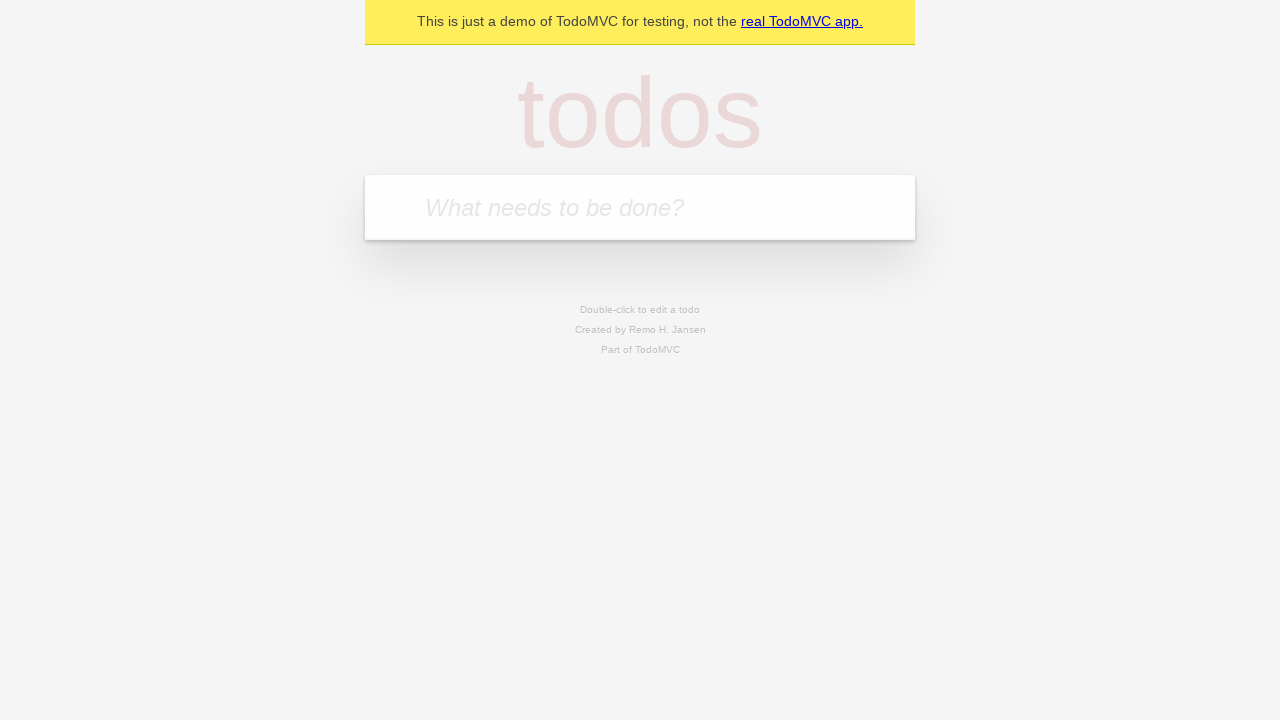

Filled first todo item with 'buy some cheese' on internal:attr=[placeholder="What needs to be done?"i]
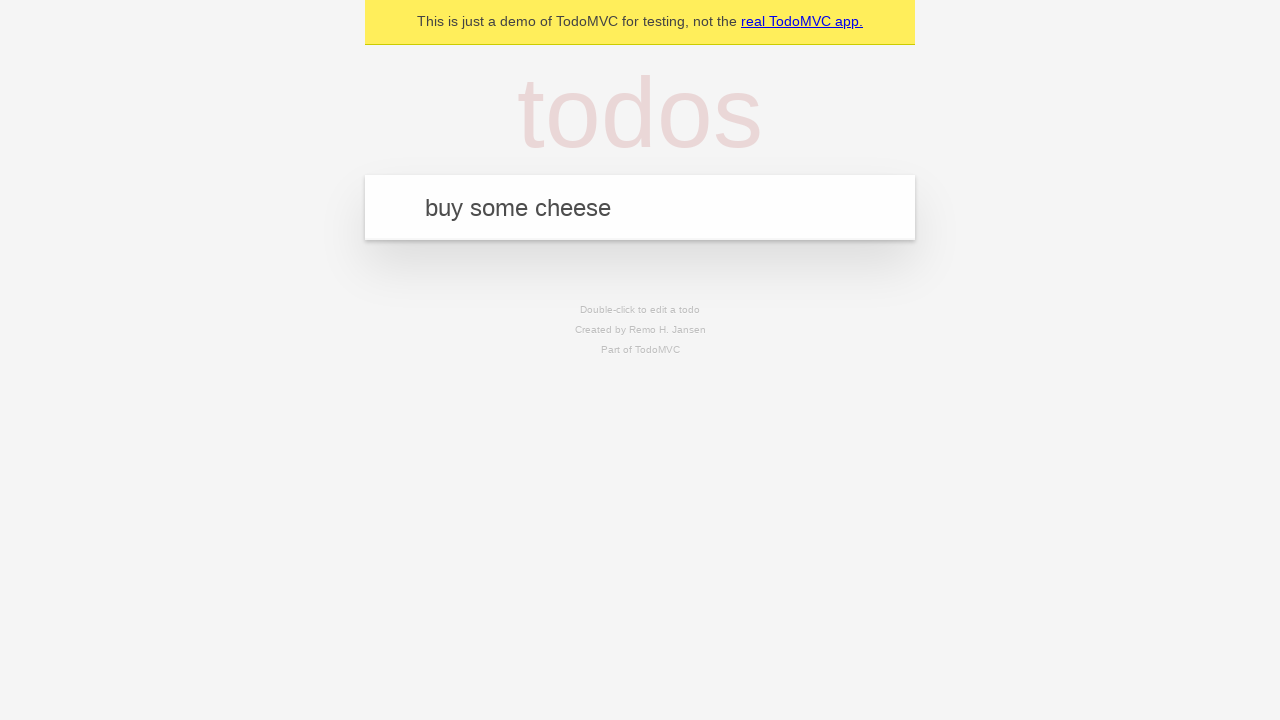

Pressed Enter to create first todo item on internal:attr=[placeholder="What needs to be done?"i]
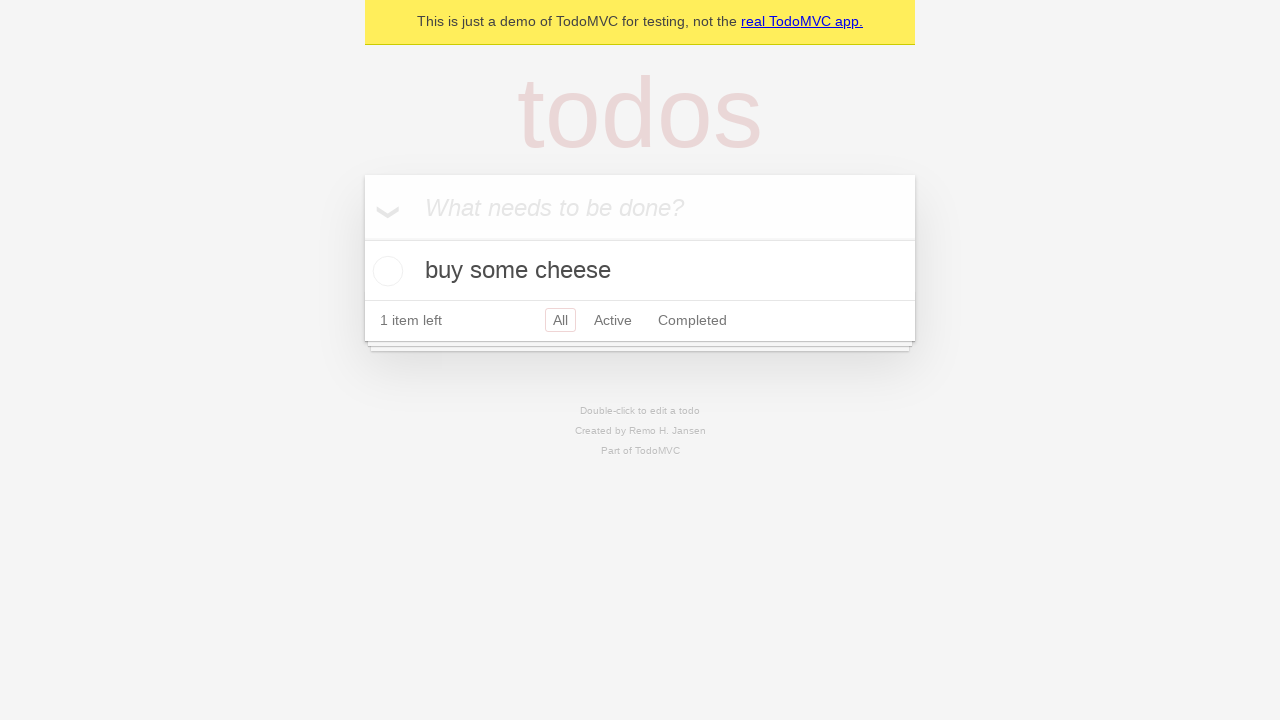

Filled second todo item with 'feed the cat' on internal:attr=[placeholder="What needs to be done?"i]
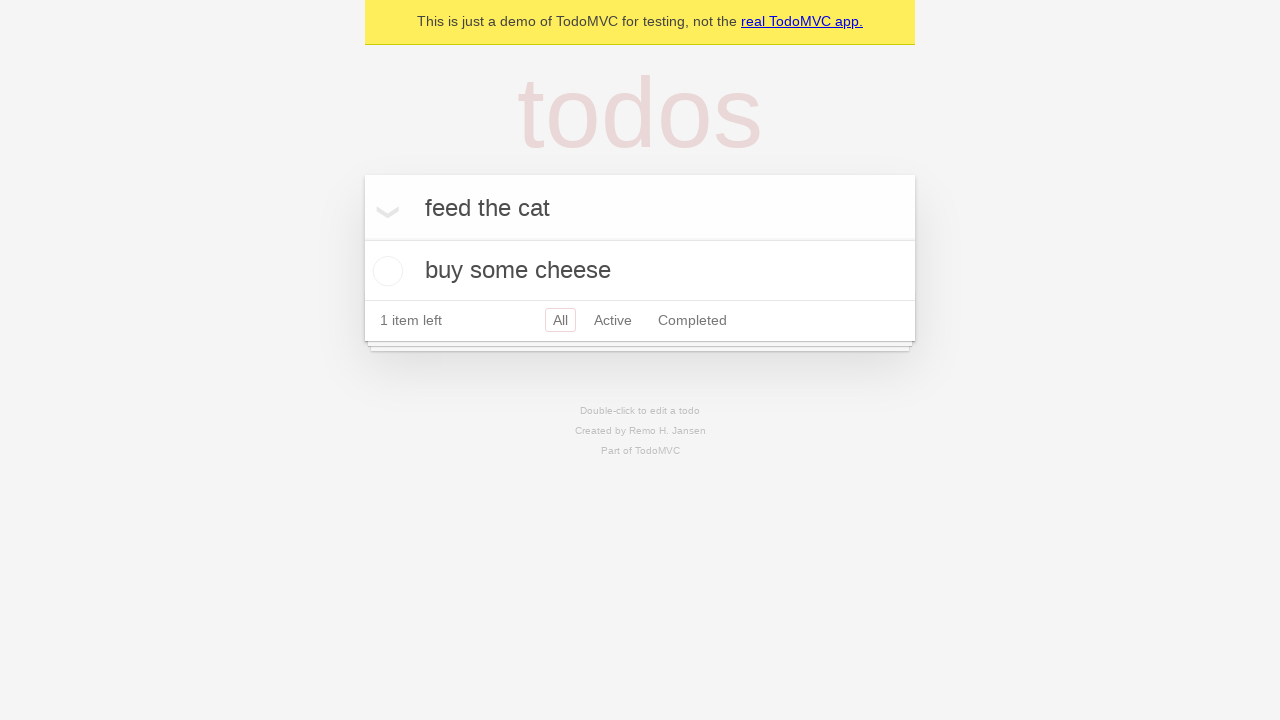

Pressed Enter to create second todo item on internal:attr=[placeholder="What needs to be done?"i]
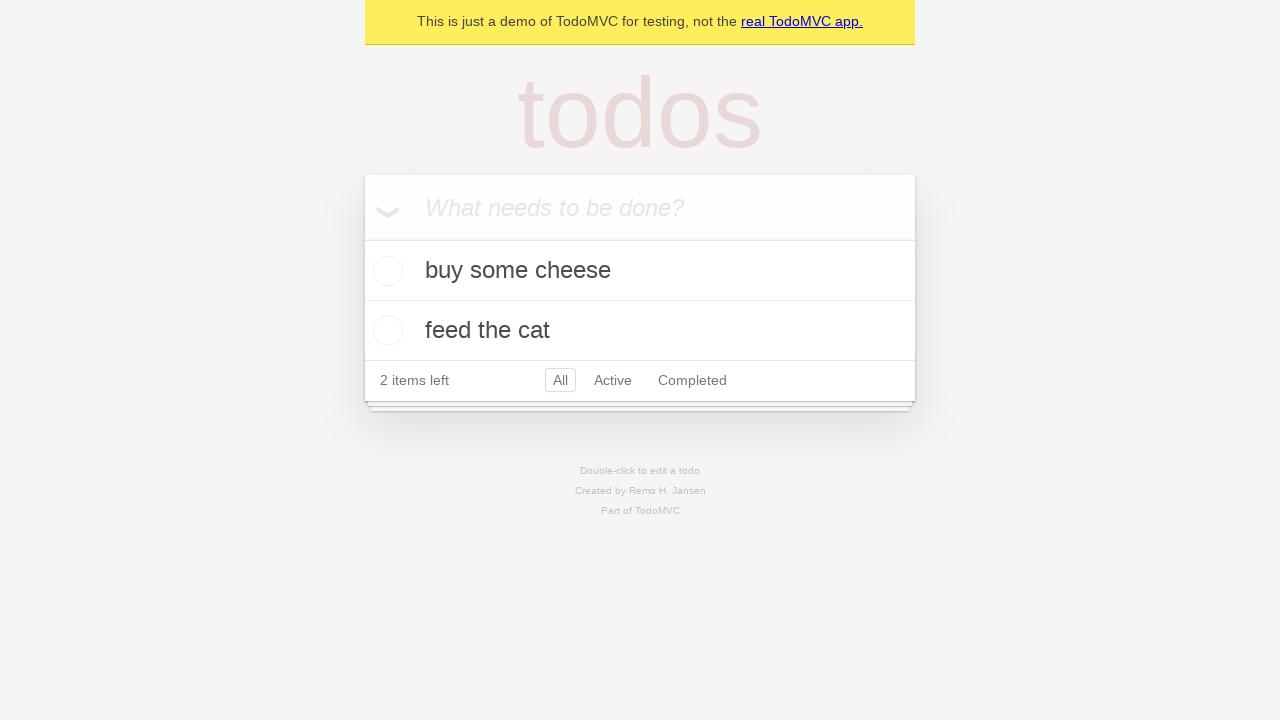

Filled third todo item with 'book a doctors appointment' on internal:attr=[placeholder="What needs to be done?"i]
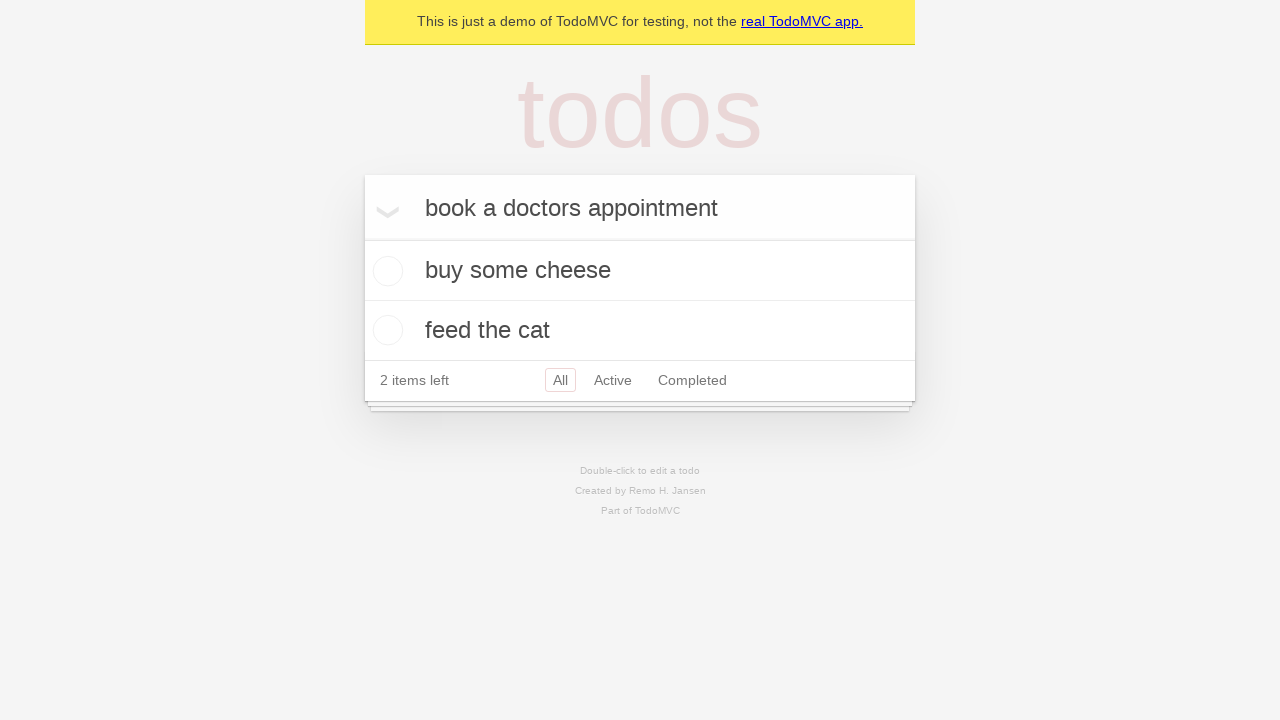

Pressed Enter to create third todo item on internal:attr=[placeholder="What needs to be done?"i]
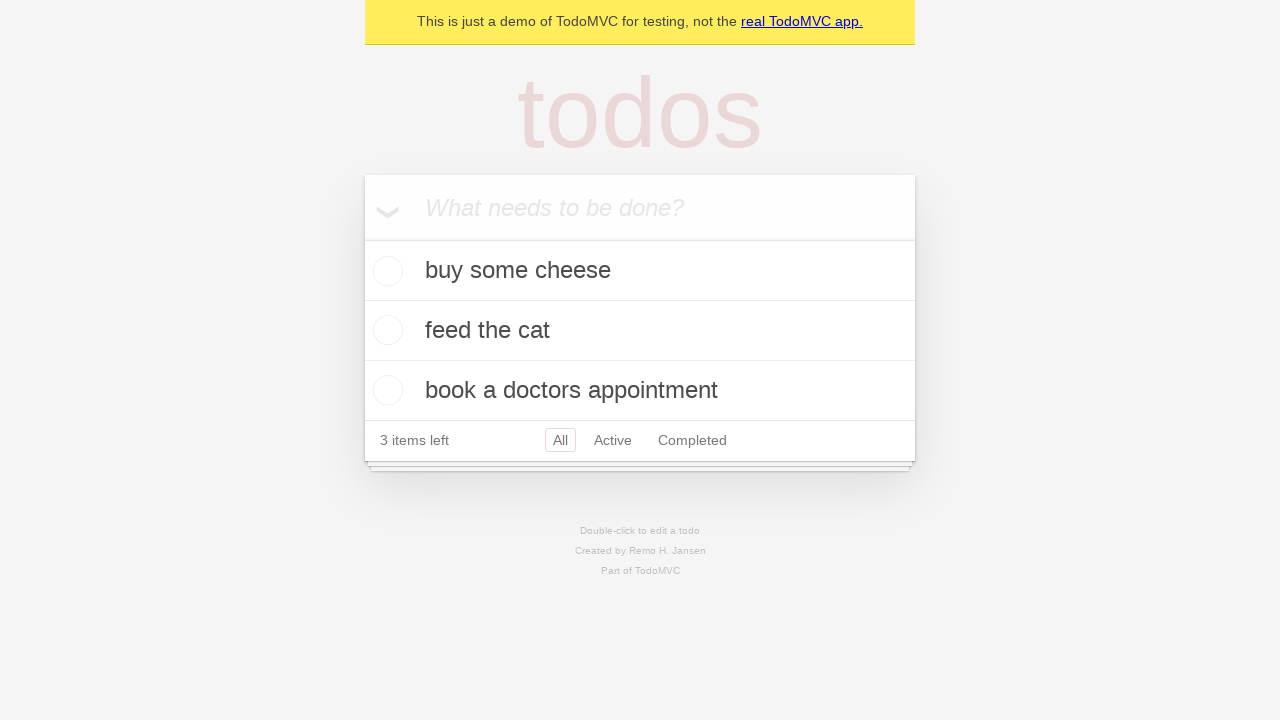

Located all todo items by test ID
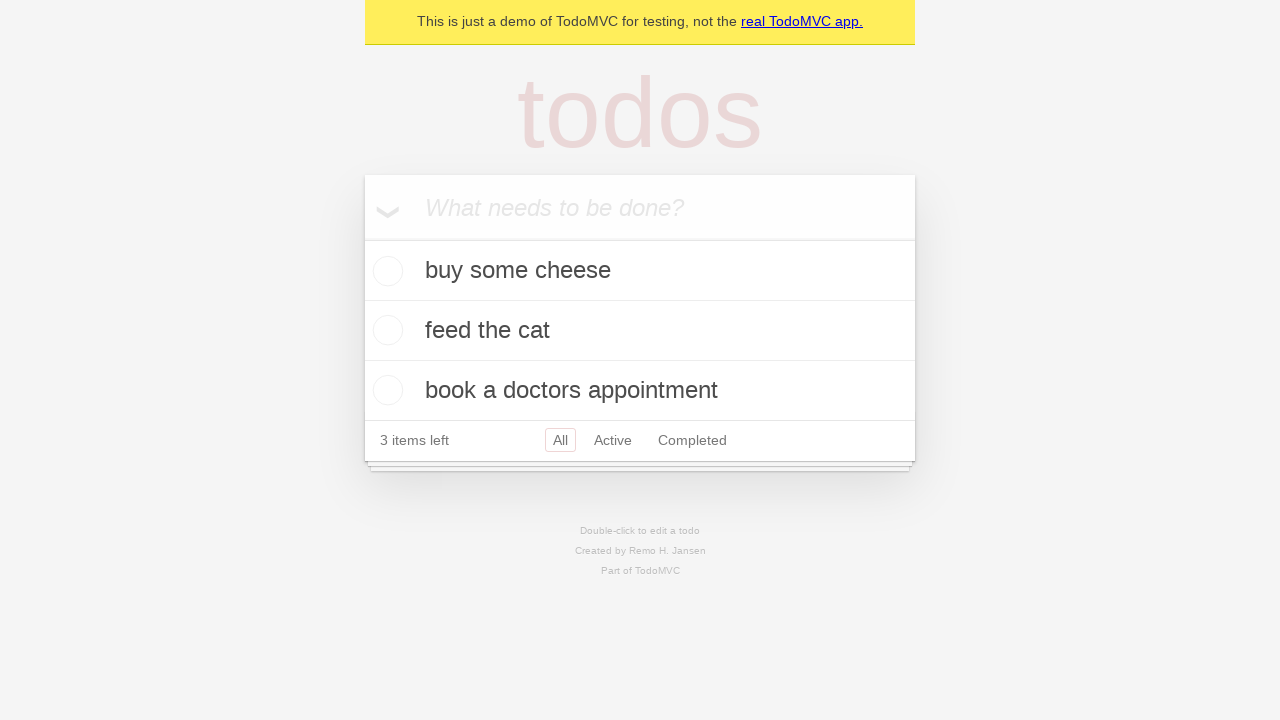

Selected the second todo item
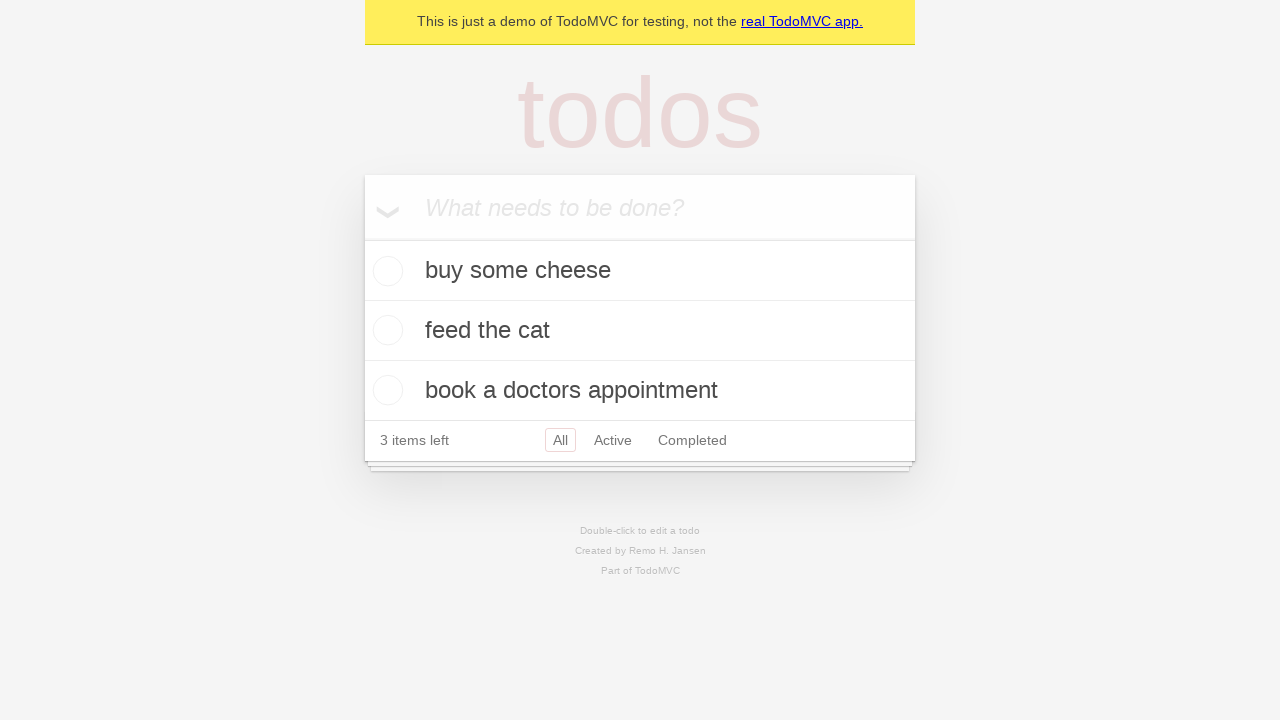

Double-clicked second todo item to enter edit mode at (640, 331) on internal:testid=[data-testid="todo-item"s] >> nth=1
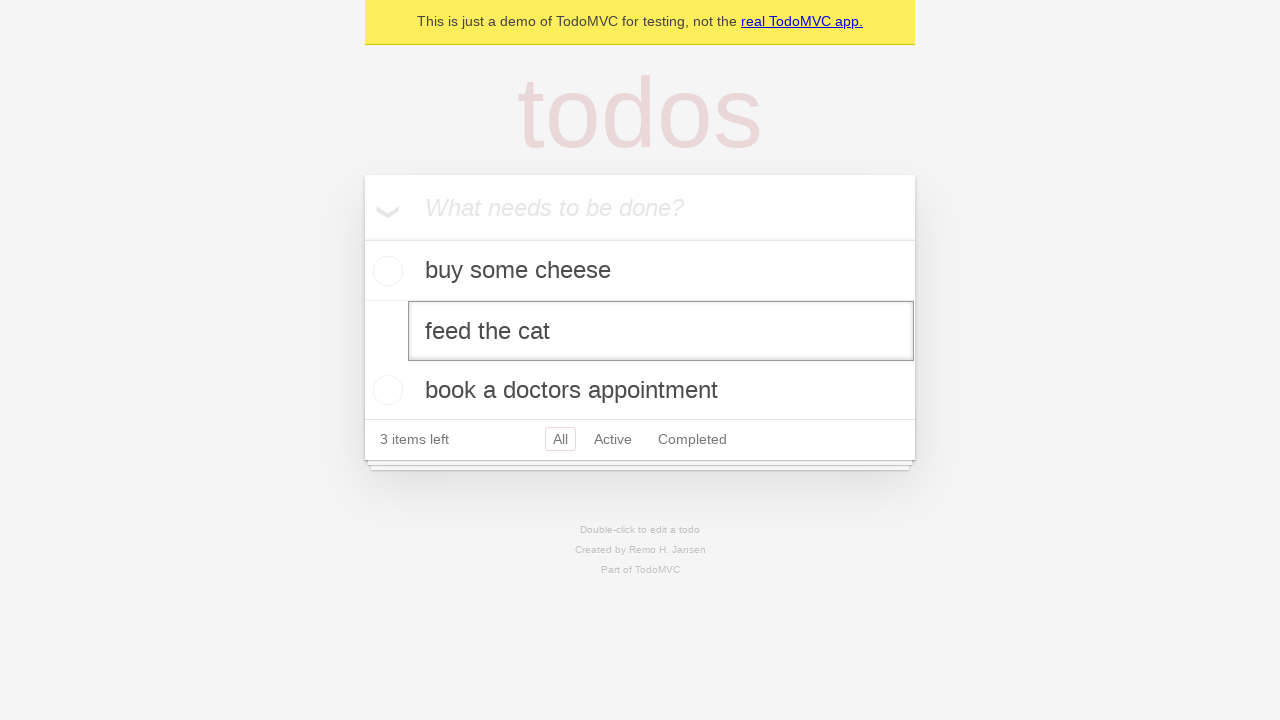

Changed todo text to 'buy some sausages' on internal:testid=[data-testid="todo-item"s] >> nth=1 >> internal:role=textbox[nam
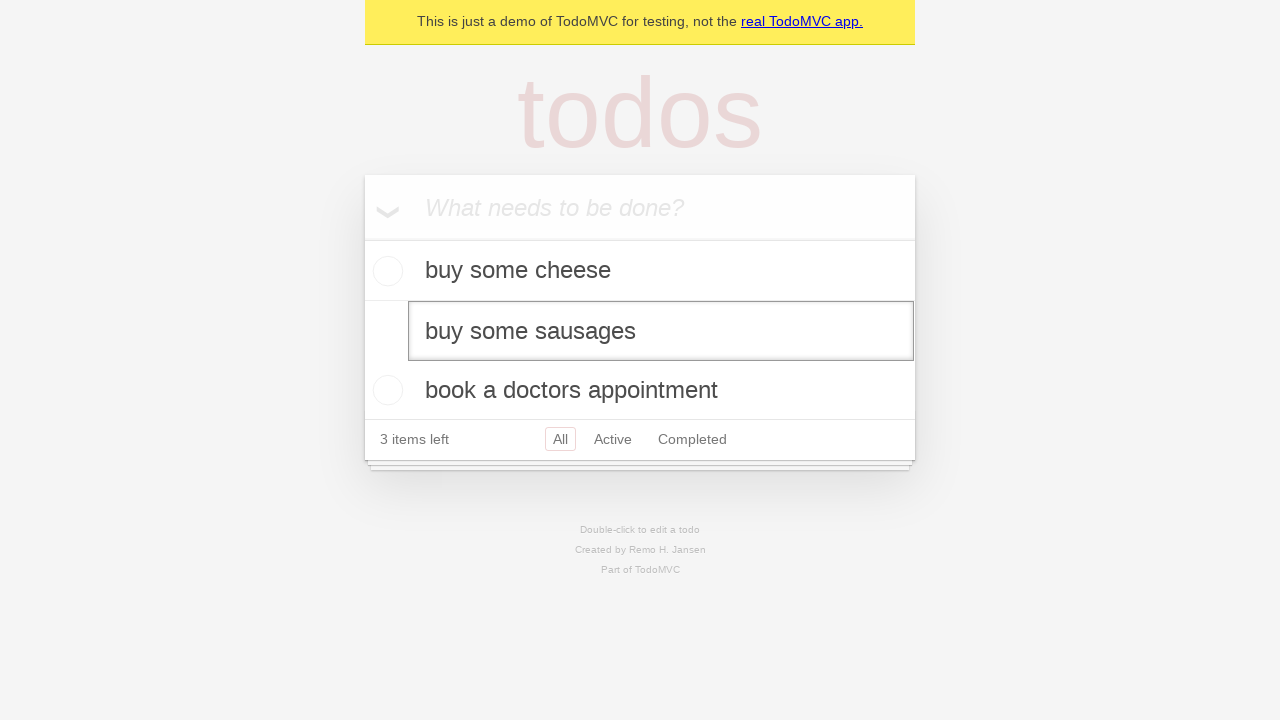

Pressed Enter to confirm the edited todo item on internal:testid=[data-testid="todo-item"s] >> nth=1 >> internal:role=textbox[nam
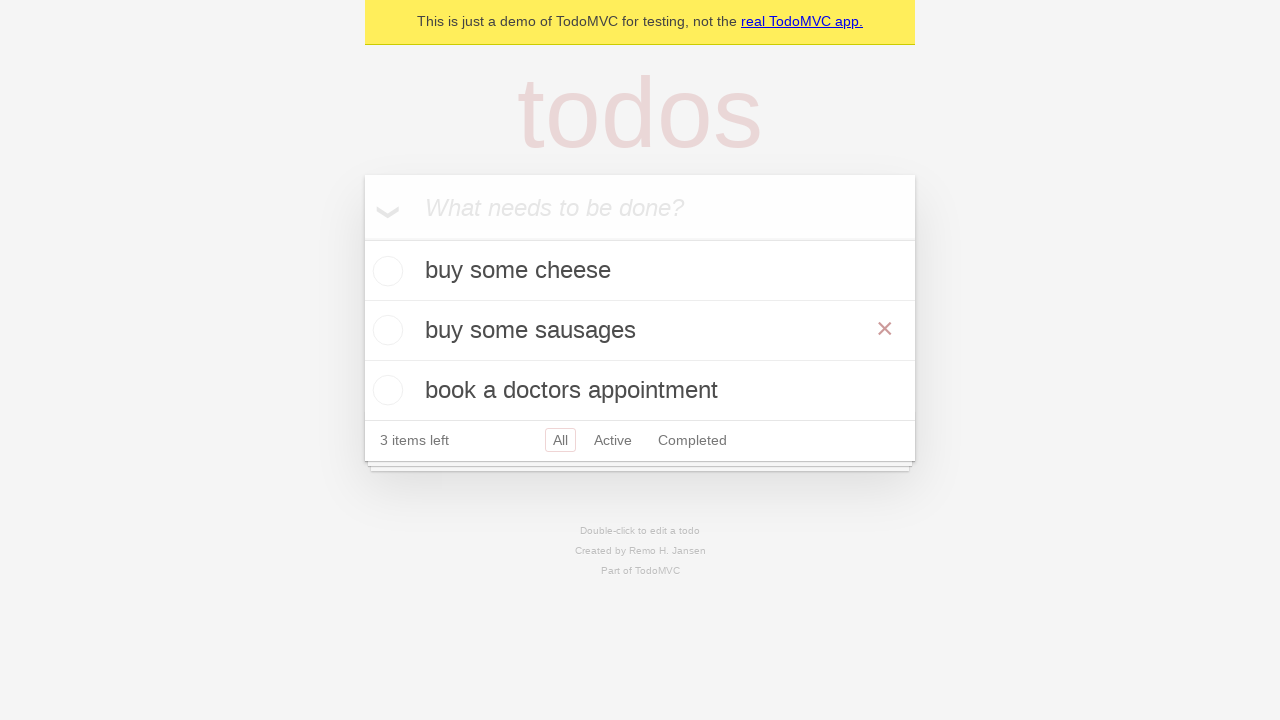

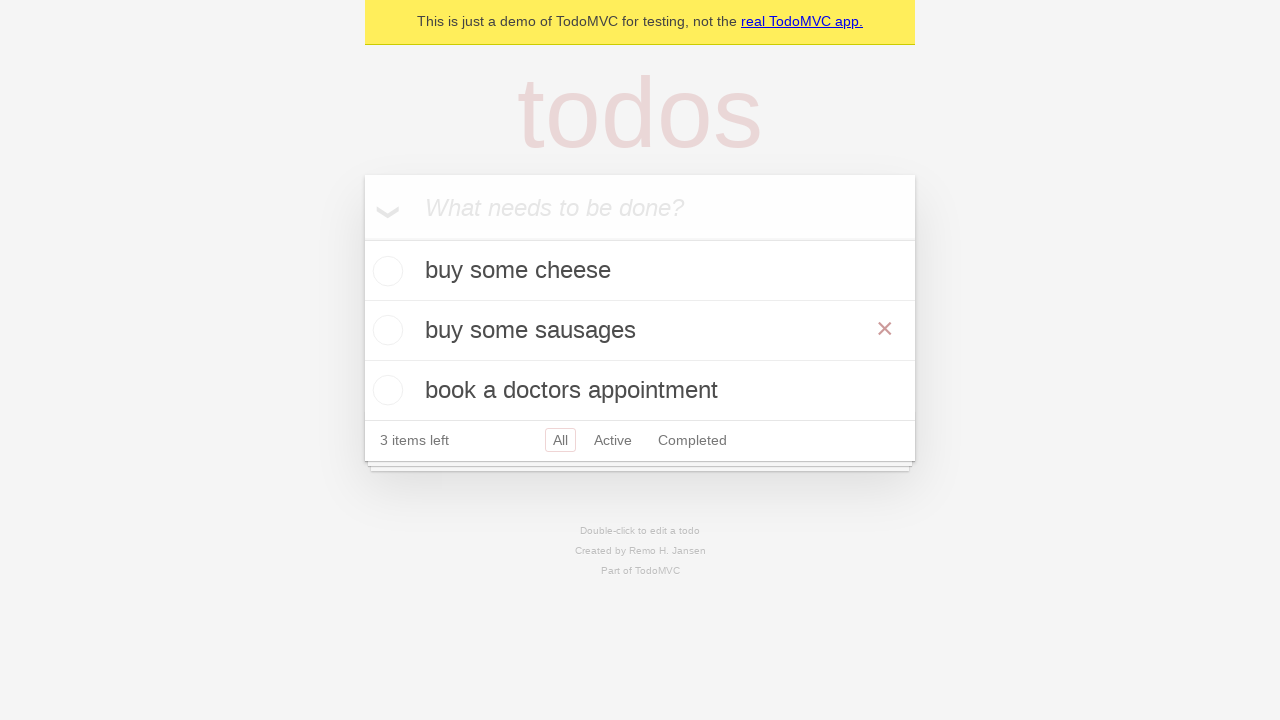